Tests complete checkout process by adding item to cart, filling checkout form with customer details, selecting payment method, and placing order

Starting URL: https://practice.automationtesting.in/

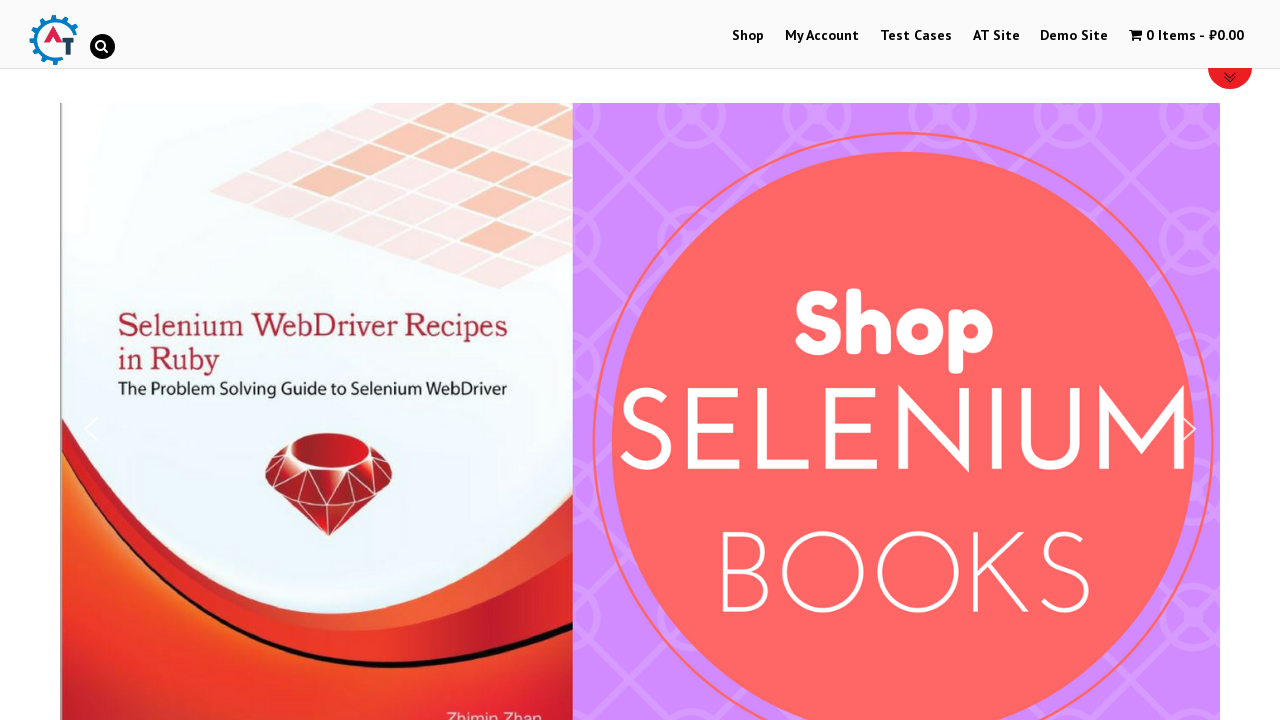

Clicked on shop menu item to navigate to products at (748, 36) on #menu-item-40 > a
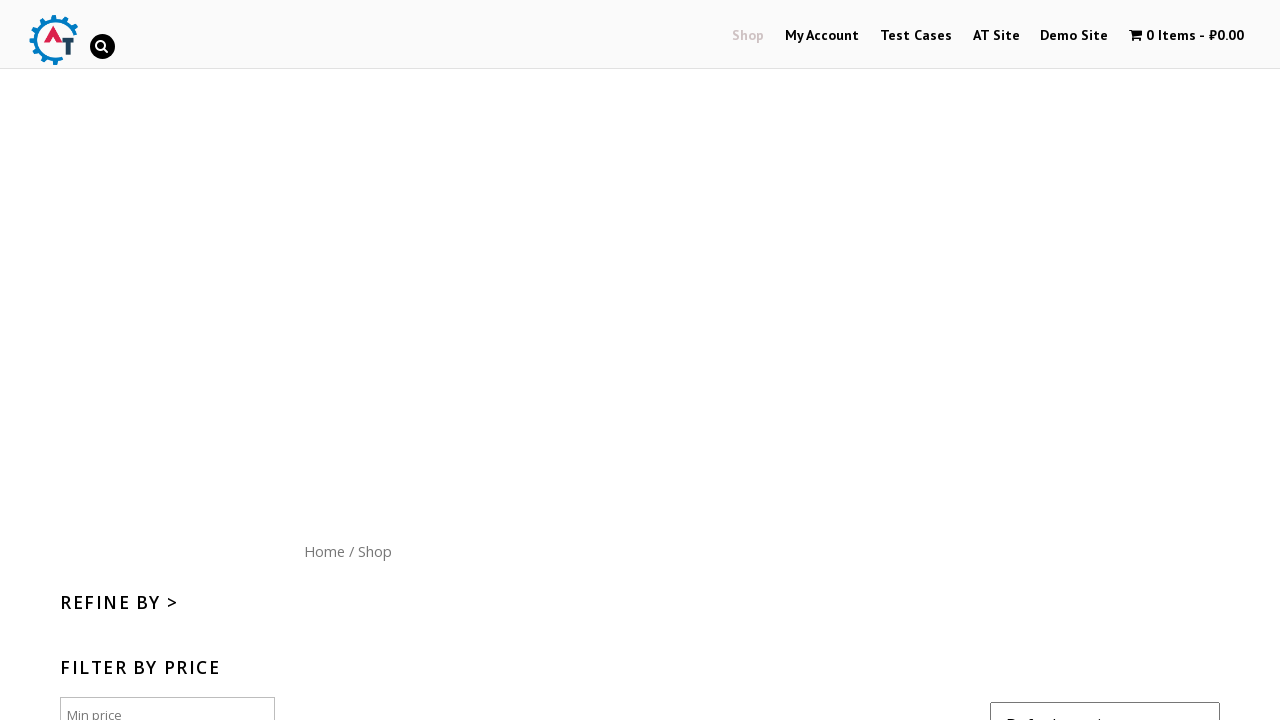

Scrolled down 300px to view product listings
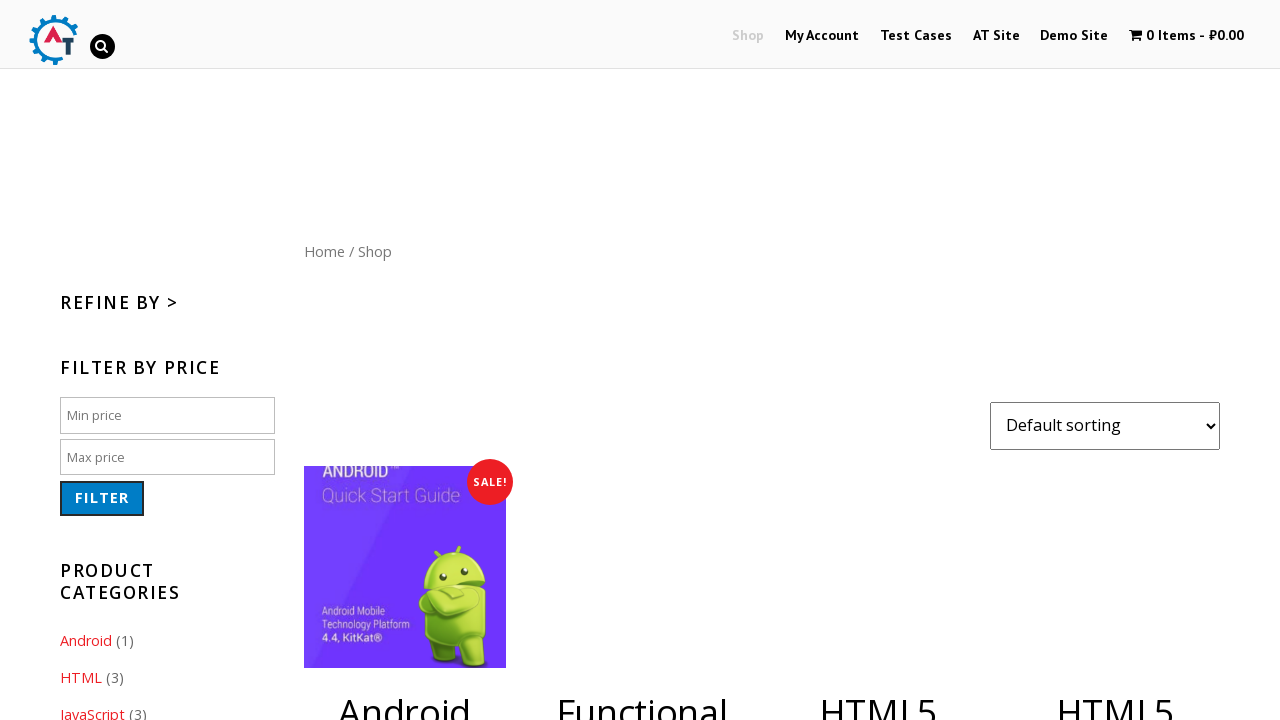

Added HTML5 book (product ID 182) to cart at (1115, 361) on [href='/shop/?add-to-cart=182']
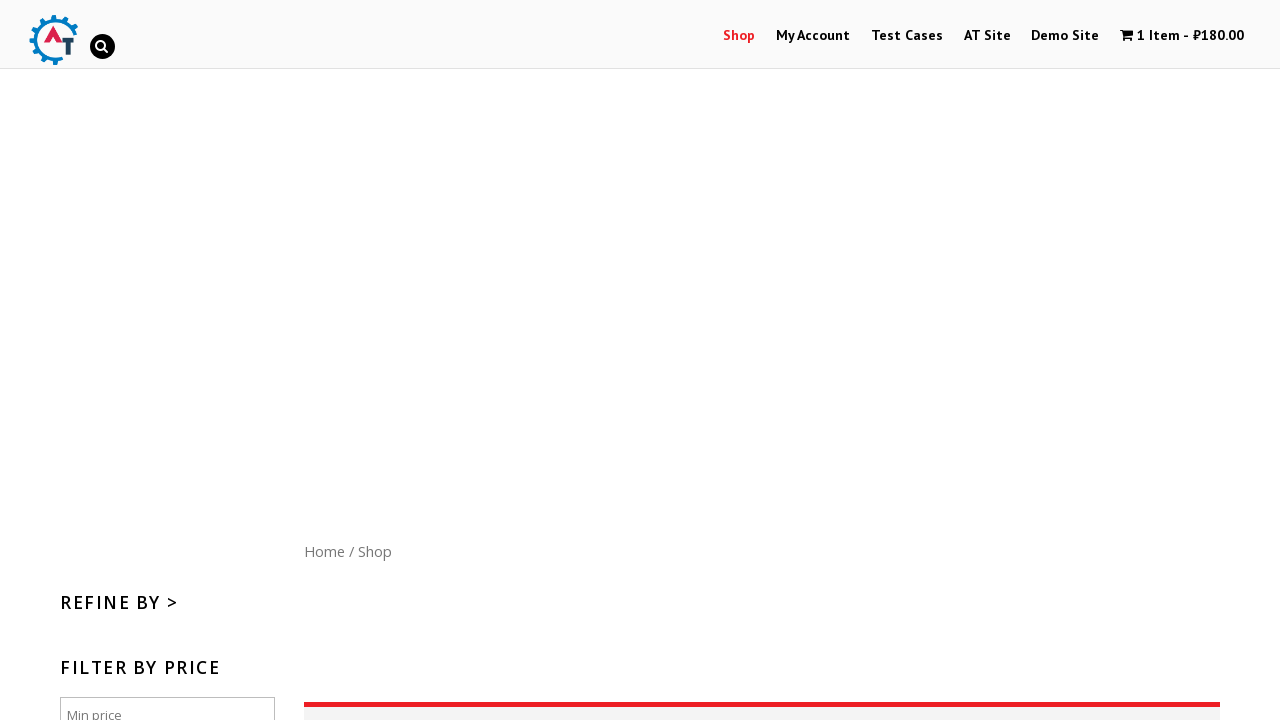

Clicked on shopping cart icon to view cart contents at (1182, 36) on #wpmenucartli
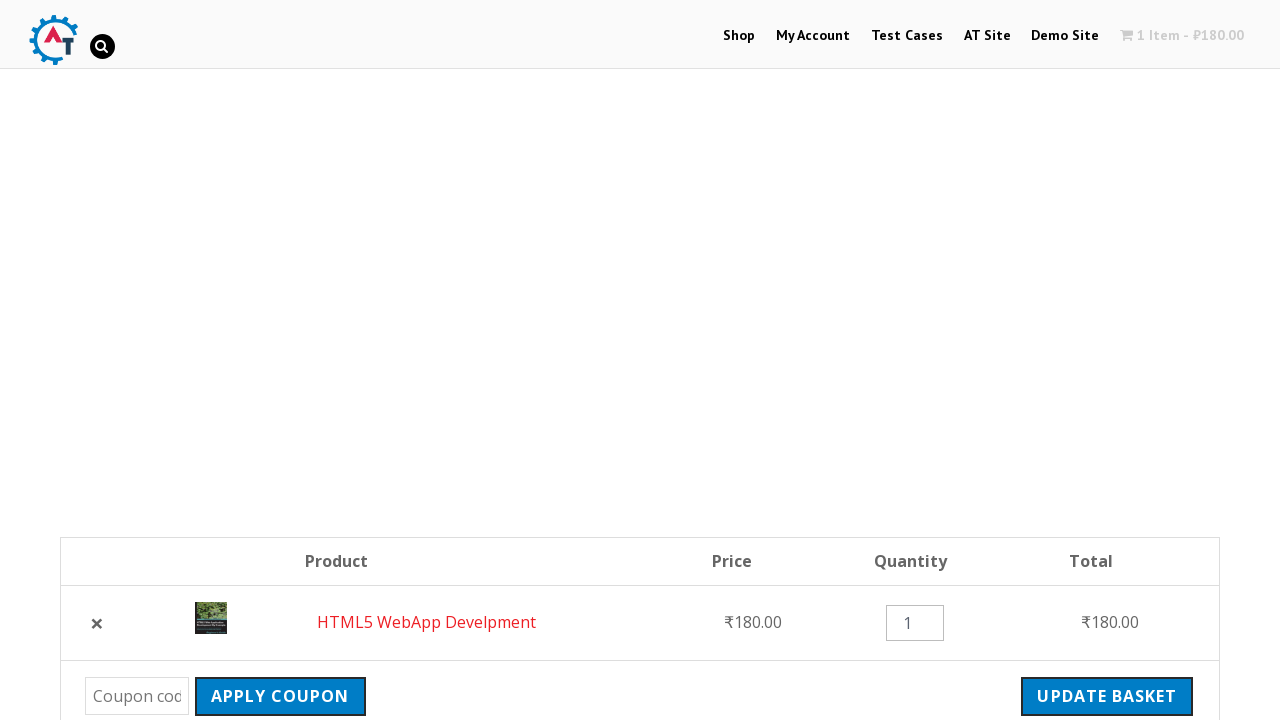

Clicked checkout button to proceed to checkout form at (1098, 360) on [class="checkout-button button alt wc-forward"]
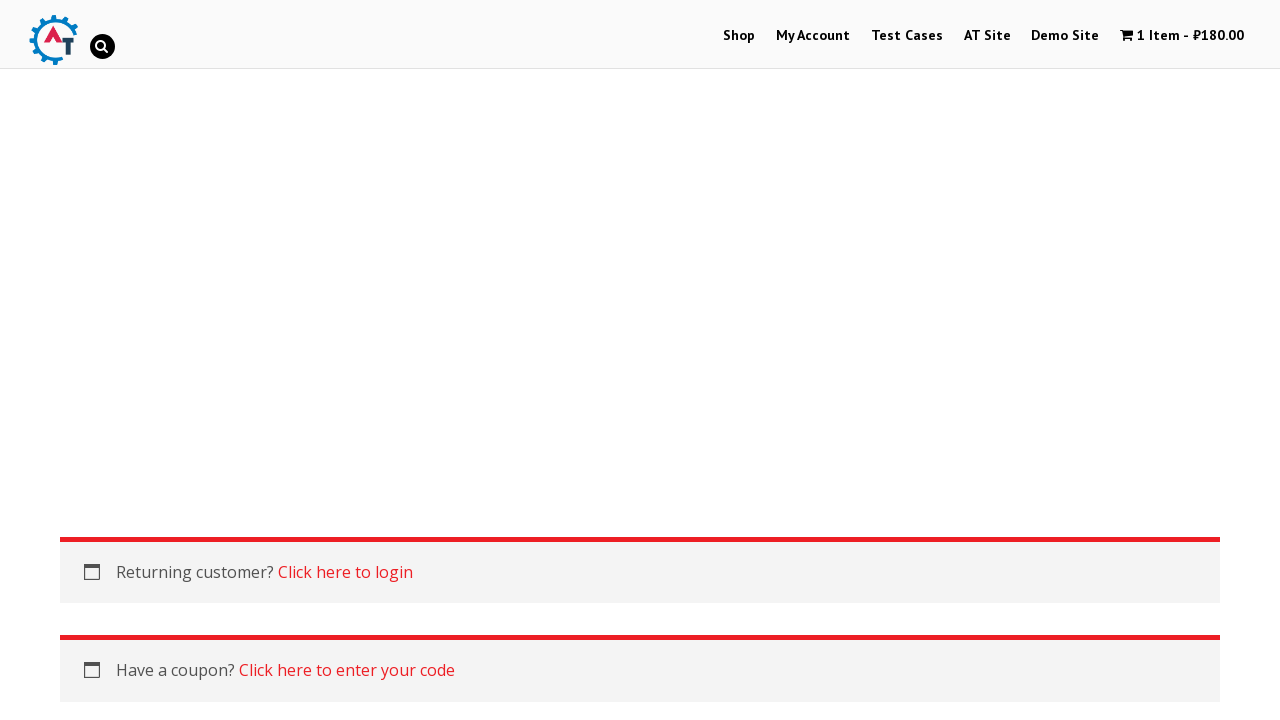

Filled billing first name with 'John' on #billing_first_name
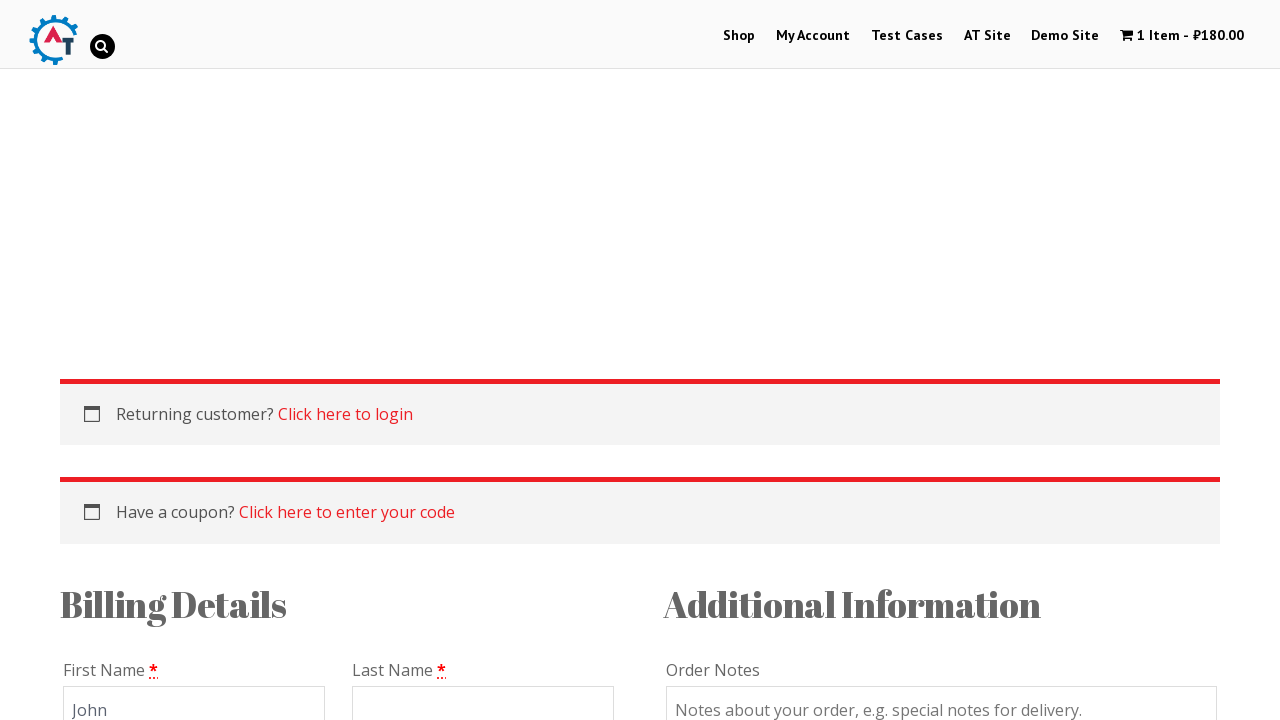

Filled billing last name with 'Smith' on #billing_last_name
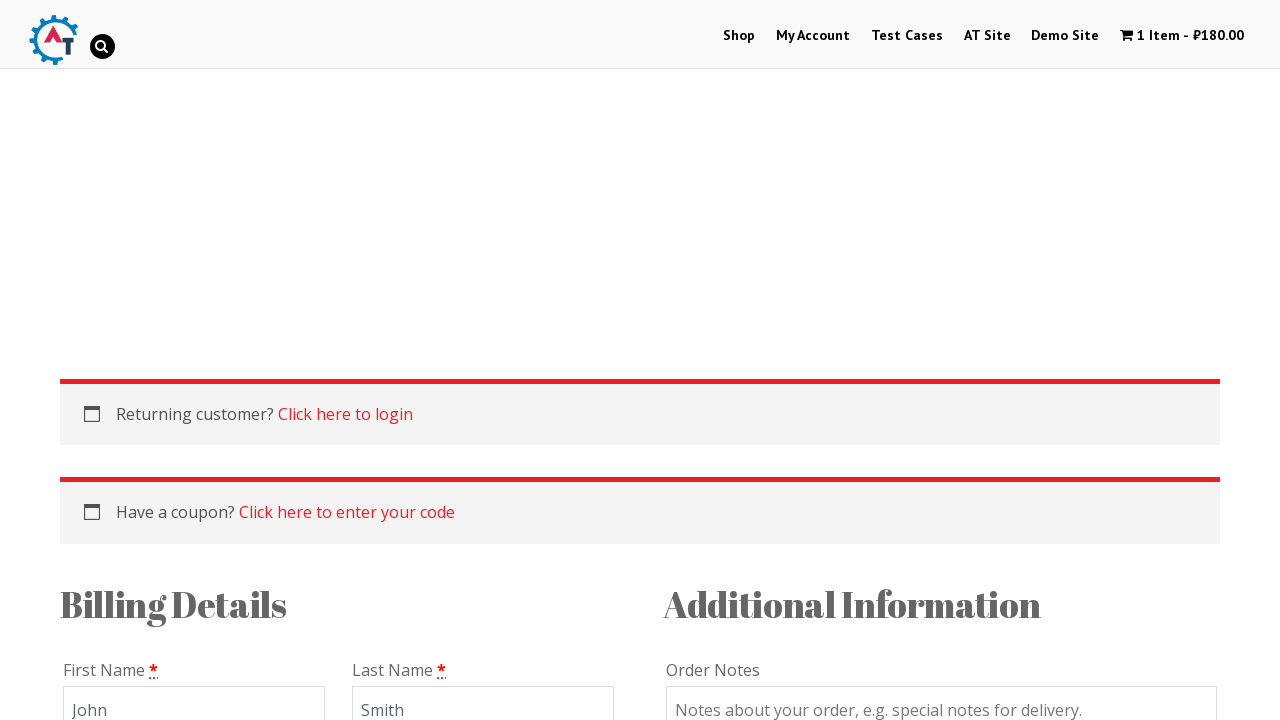

Filled billing email with 'test.user@example.com' on #billing_email
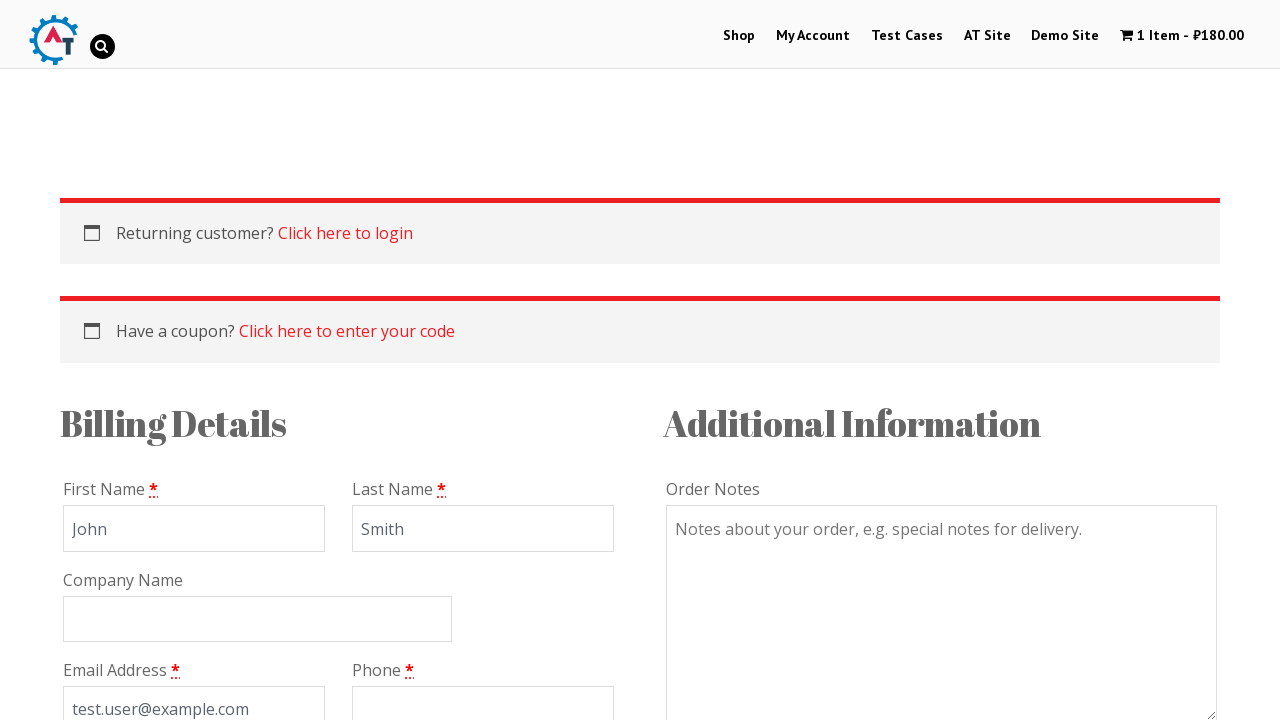

Filled billing phone with '9876543210' on #billing_phone
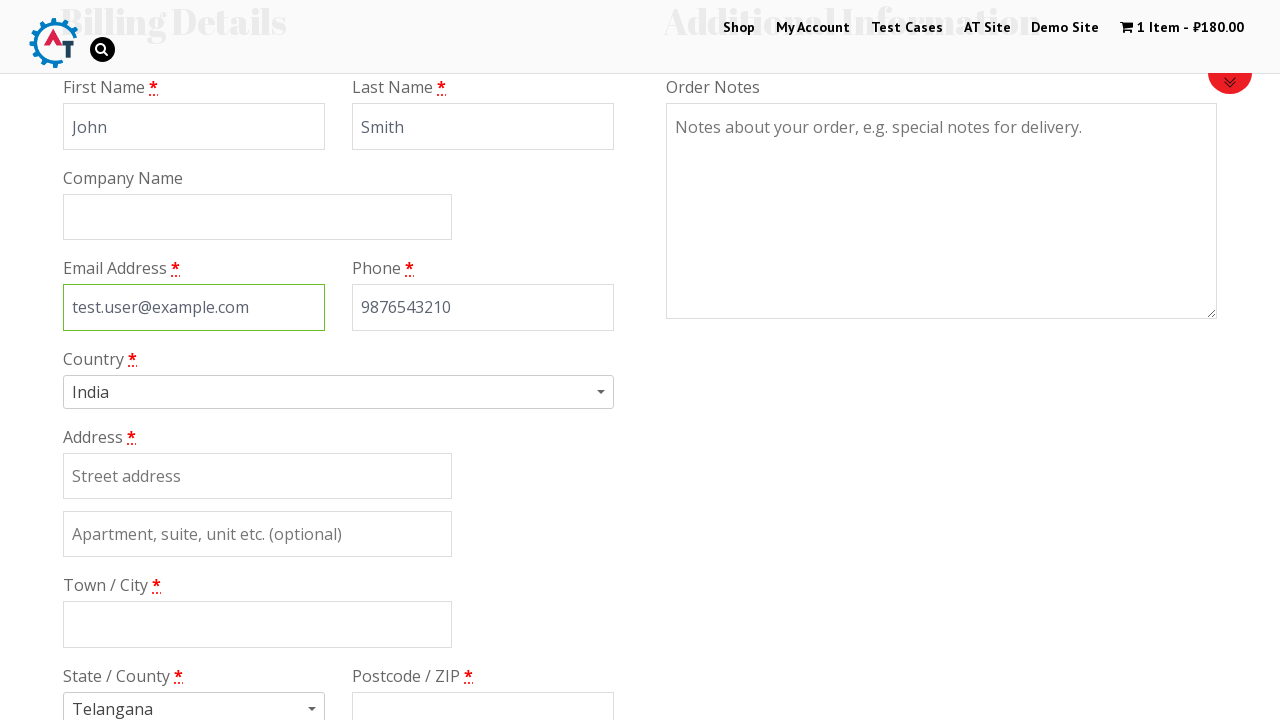

Clicked on country dropdown to select billing country at (338, 392) on #s2id_billing_country
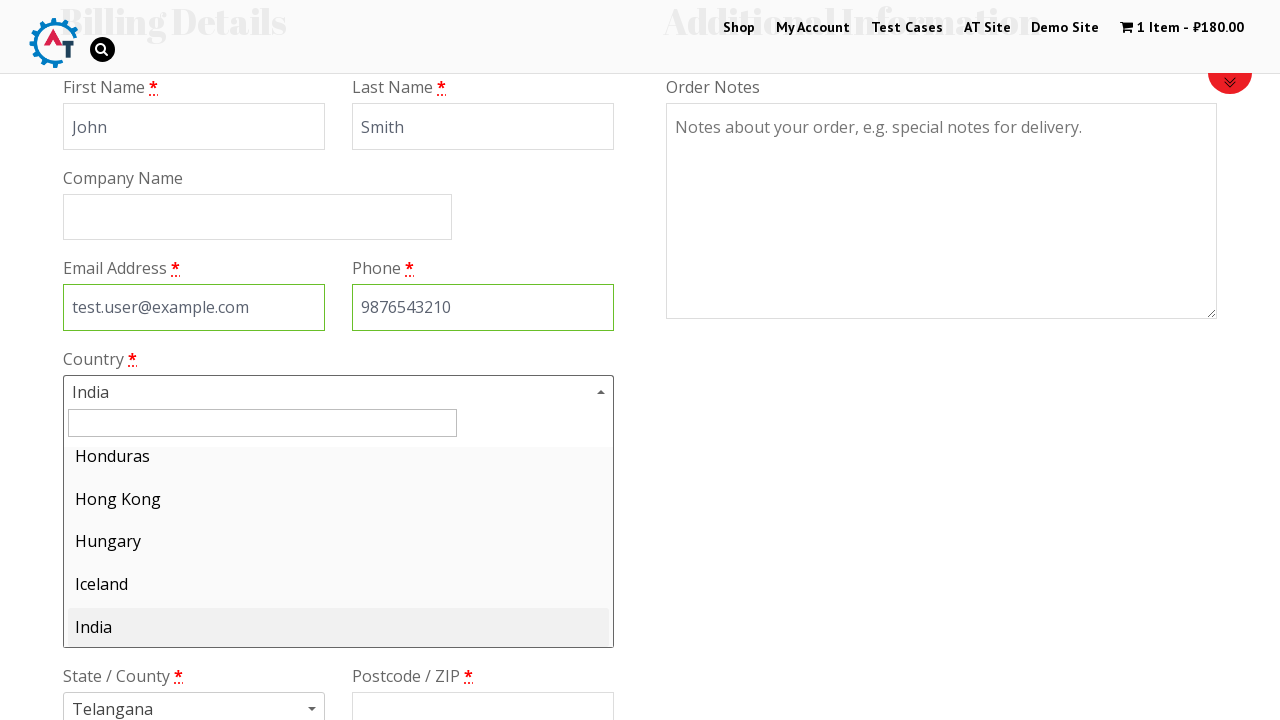

Typed 'Zimbabwe' in country search field on #select2-drop>div>input
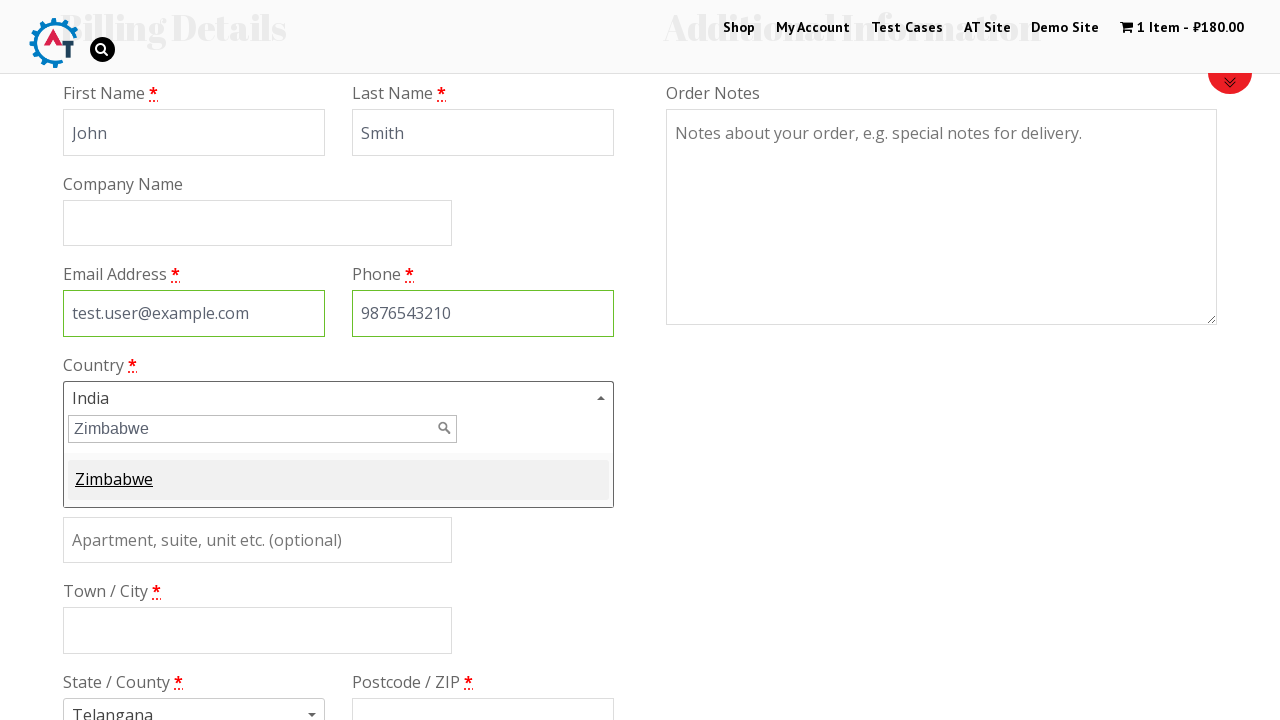

Selected Zimbabwe from country dropdown results at (338, 480) on [class='select2-results-dept-0 select2-result select2-result-selectable select2-
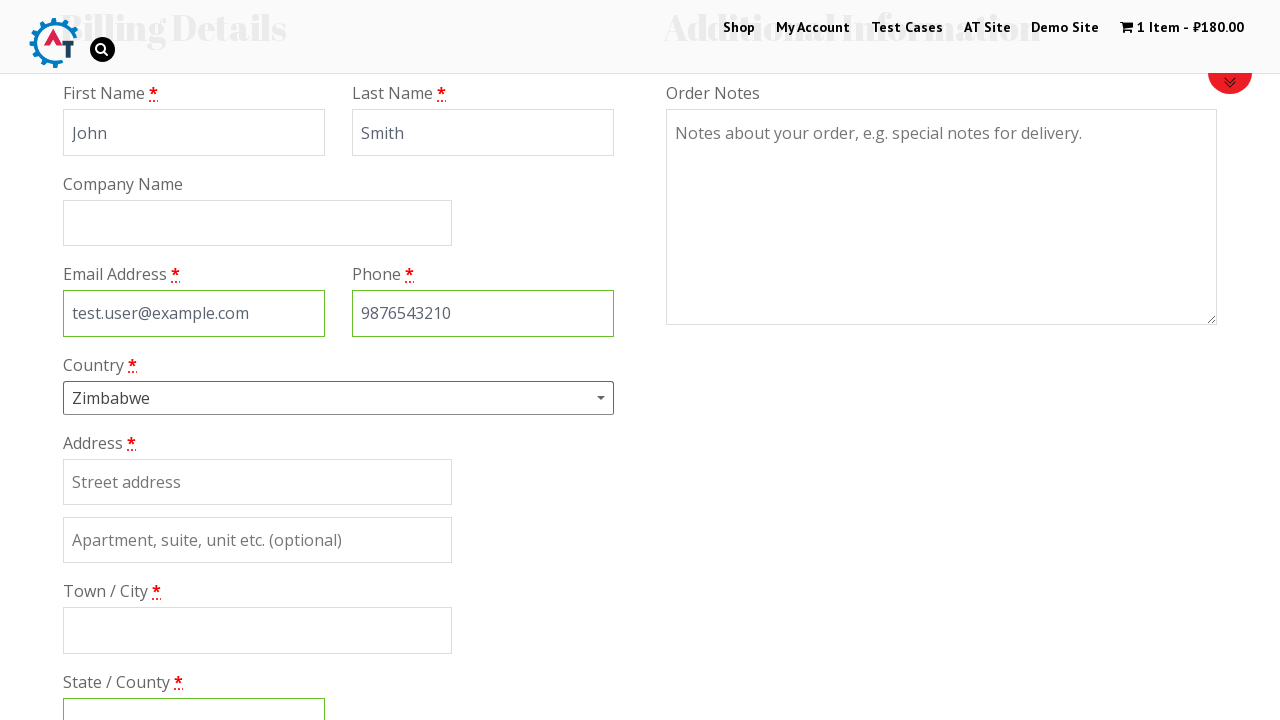

Filled billing address with '123 Test Street' on #billing_address_1
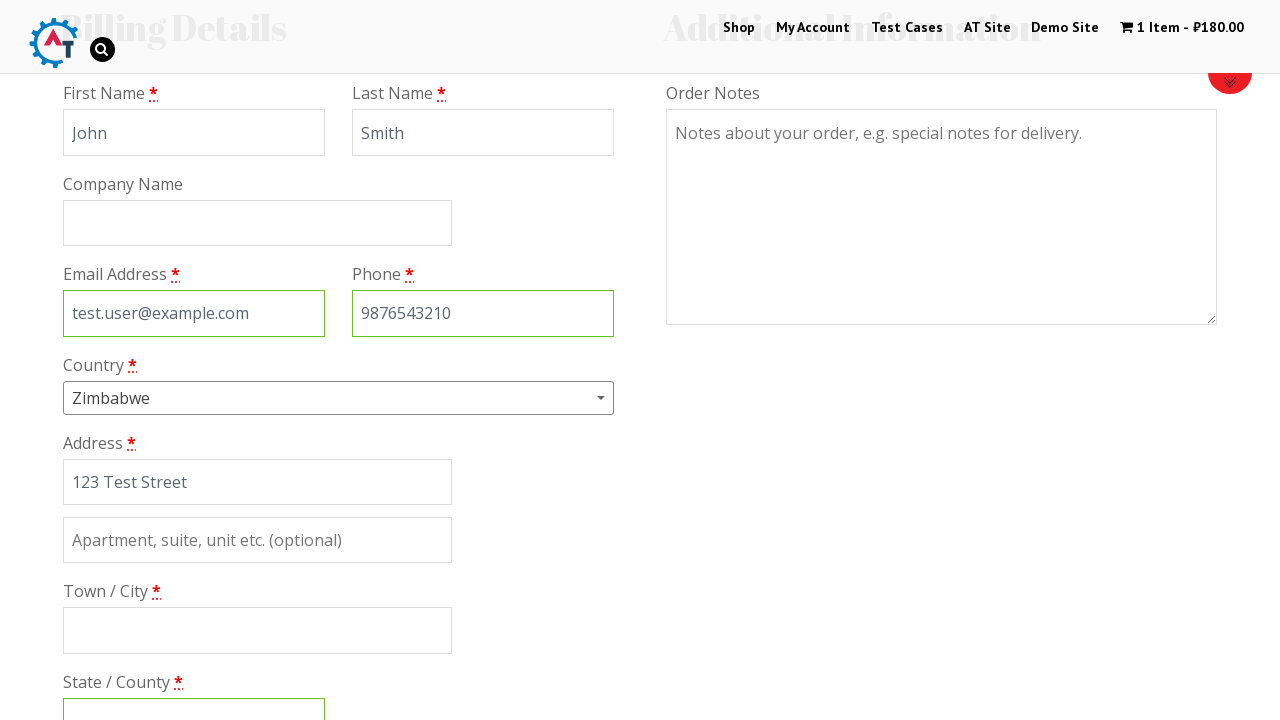

Filled billing city with 'Harare' on #billing_city
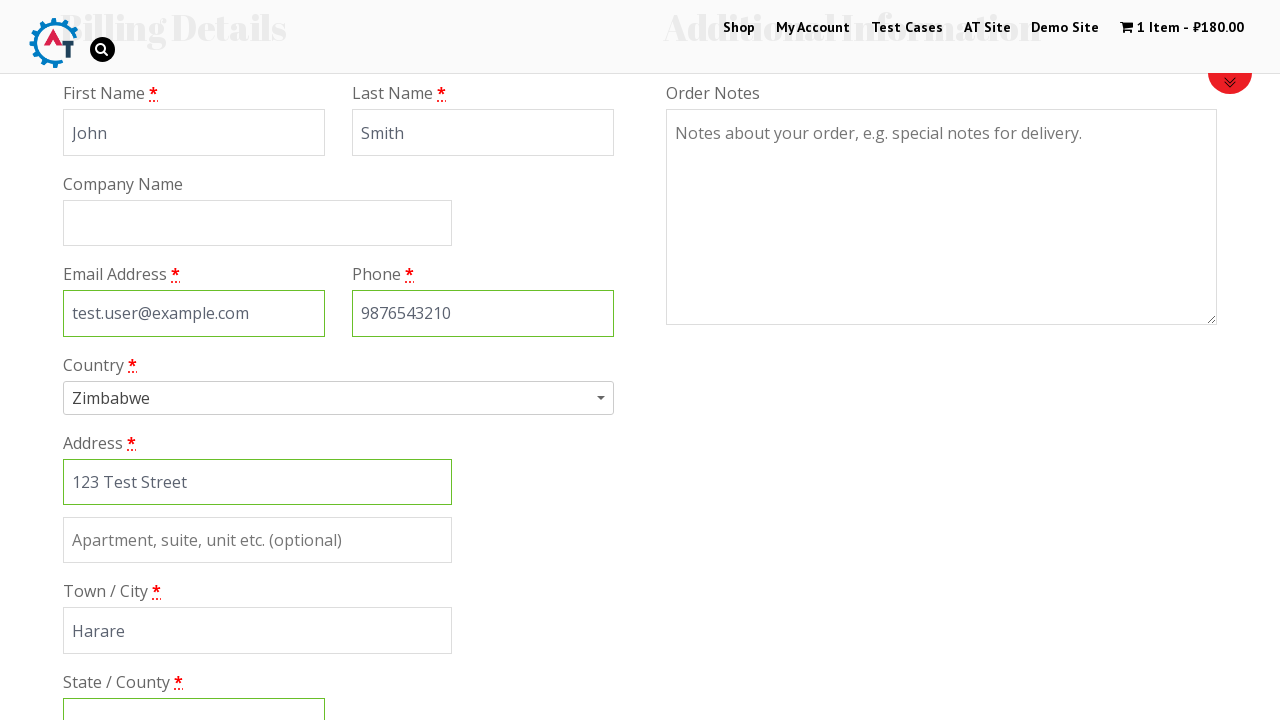

Filled billing state with 'Harare Province' on #billing_state
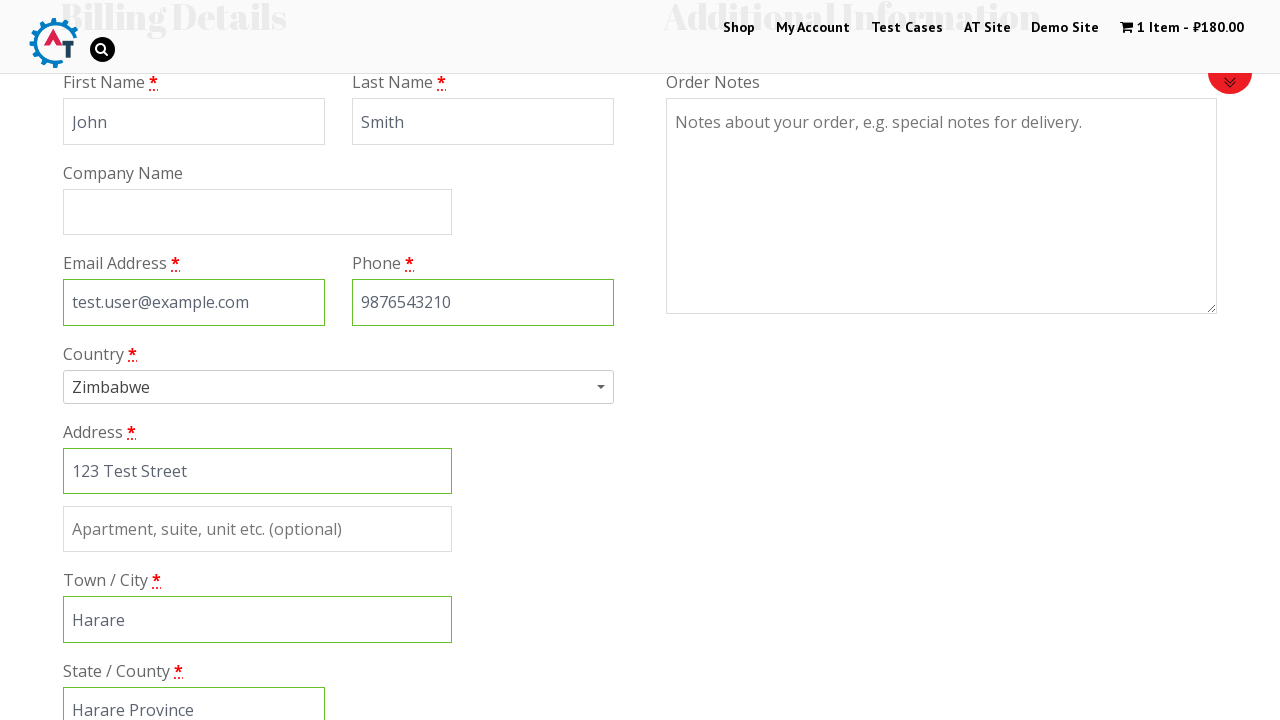

Scrolled down 600px to view payment method options
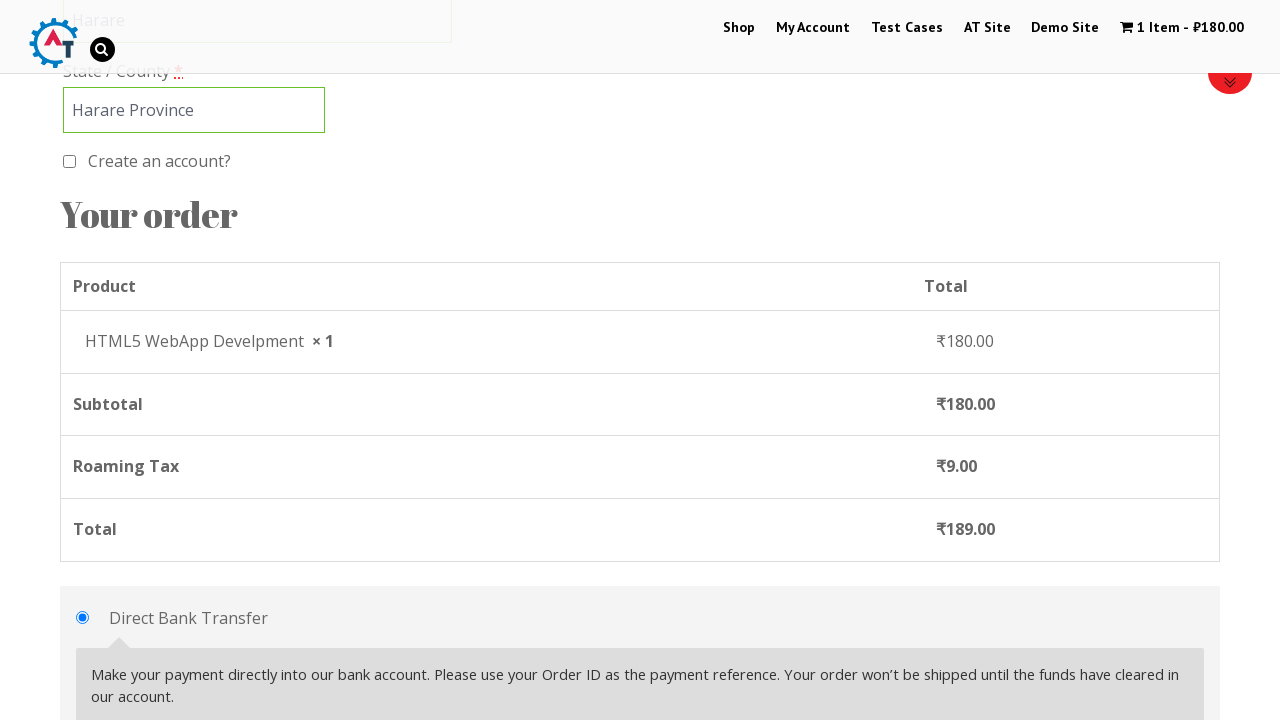

Selected cheque as the payment method at (82, 360) on #payment_method_cheque
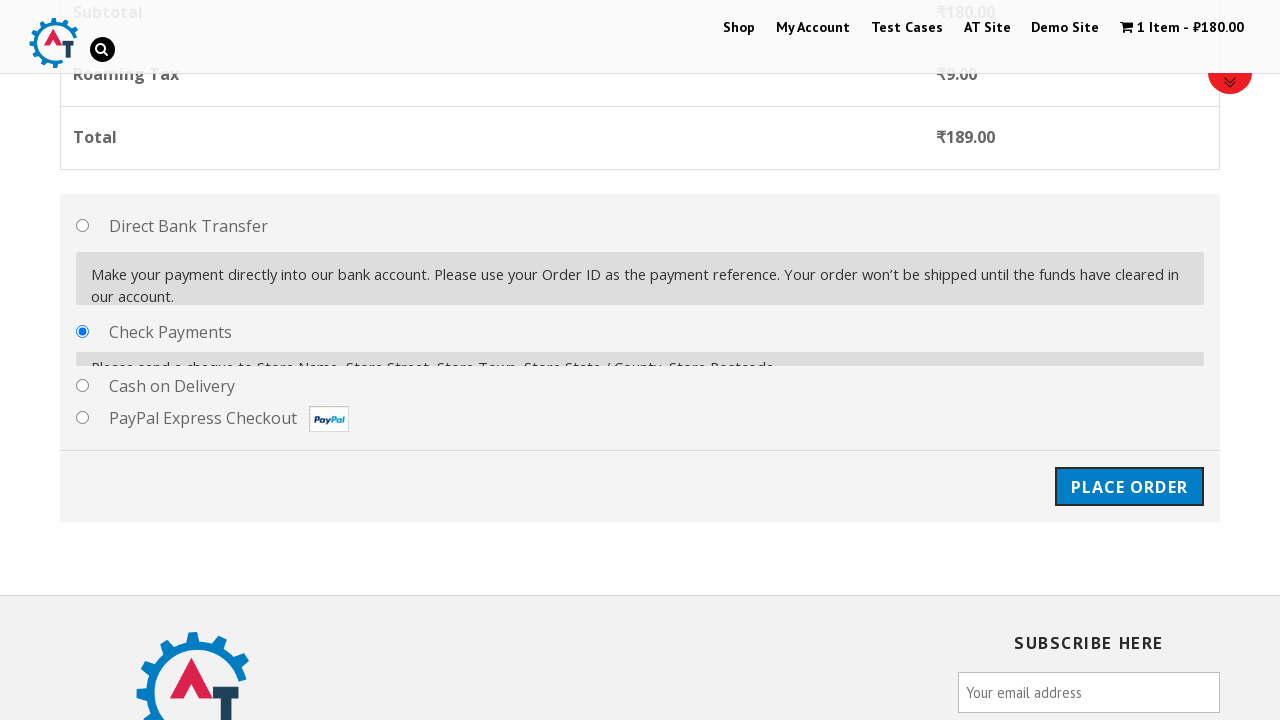

Clicked place order button to submit the purchase at (1129, 471) on #place_order
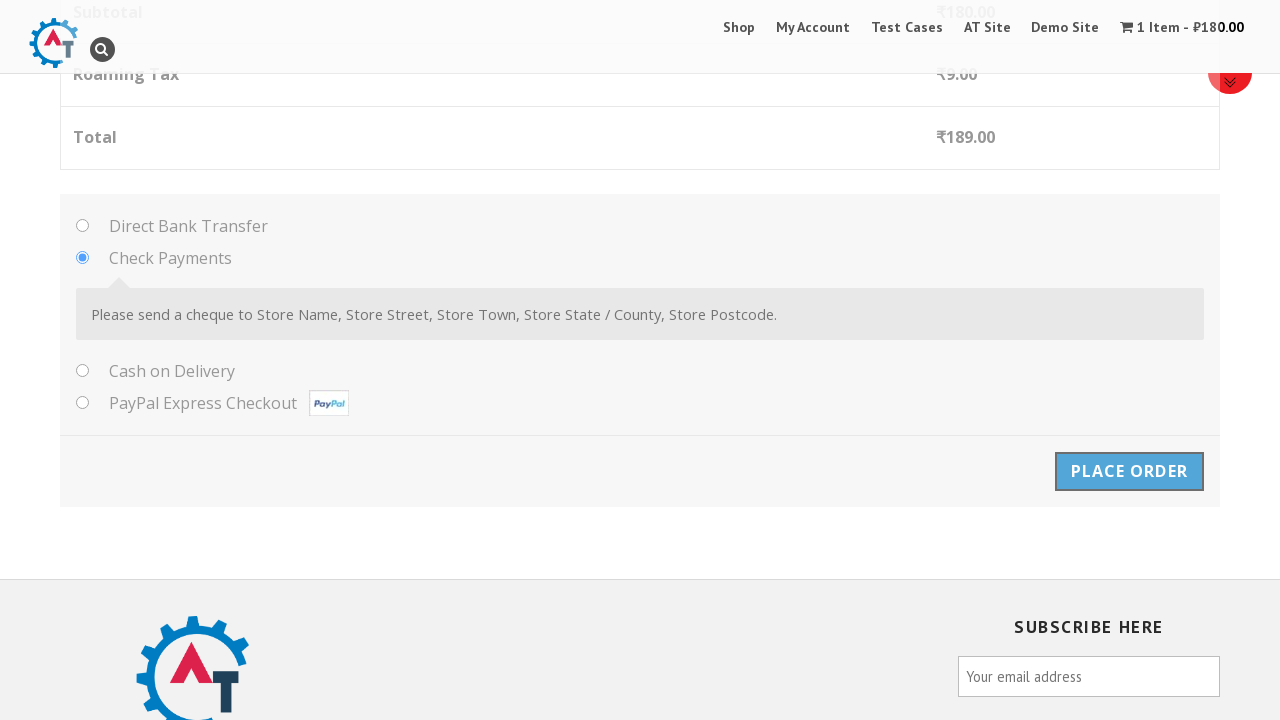

Order confirmation page loaded successfully
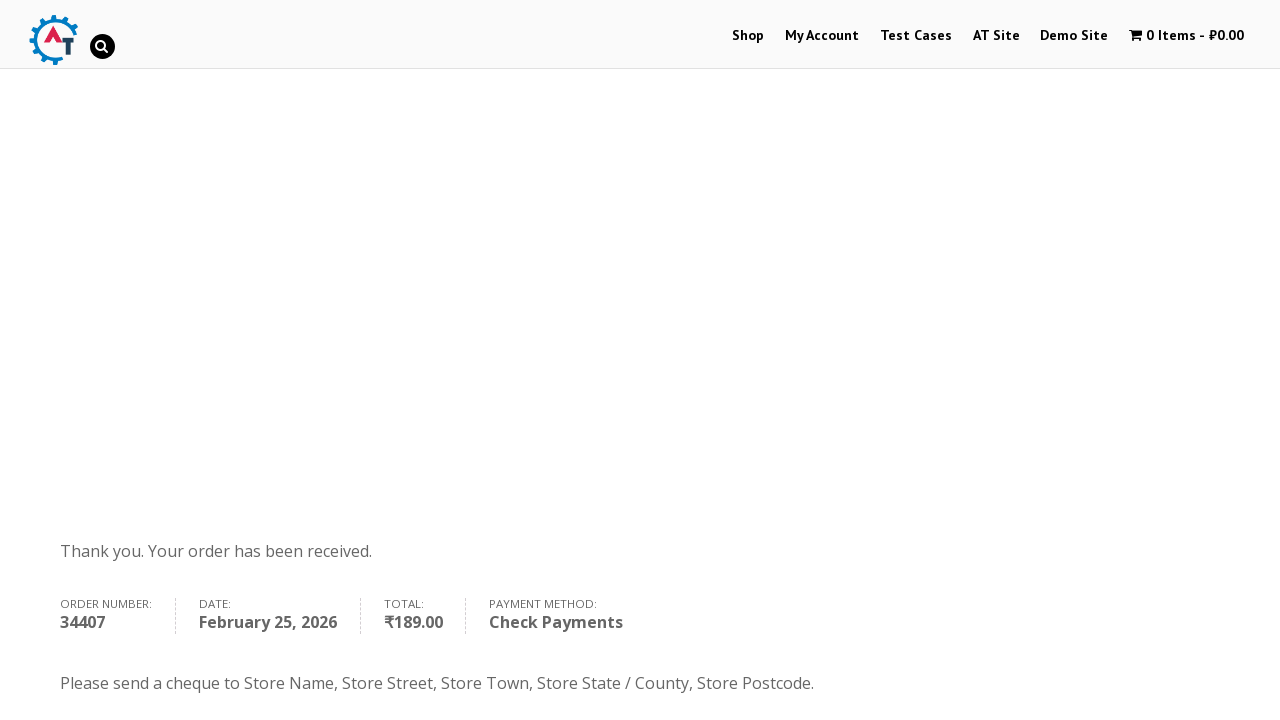

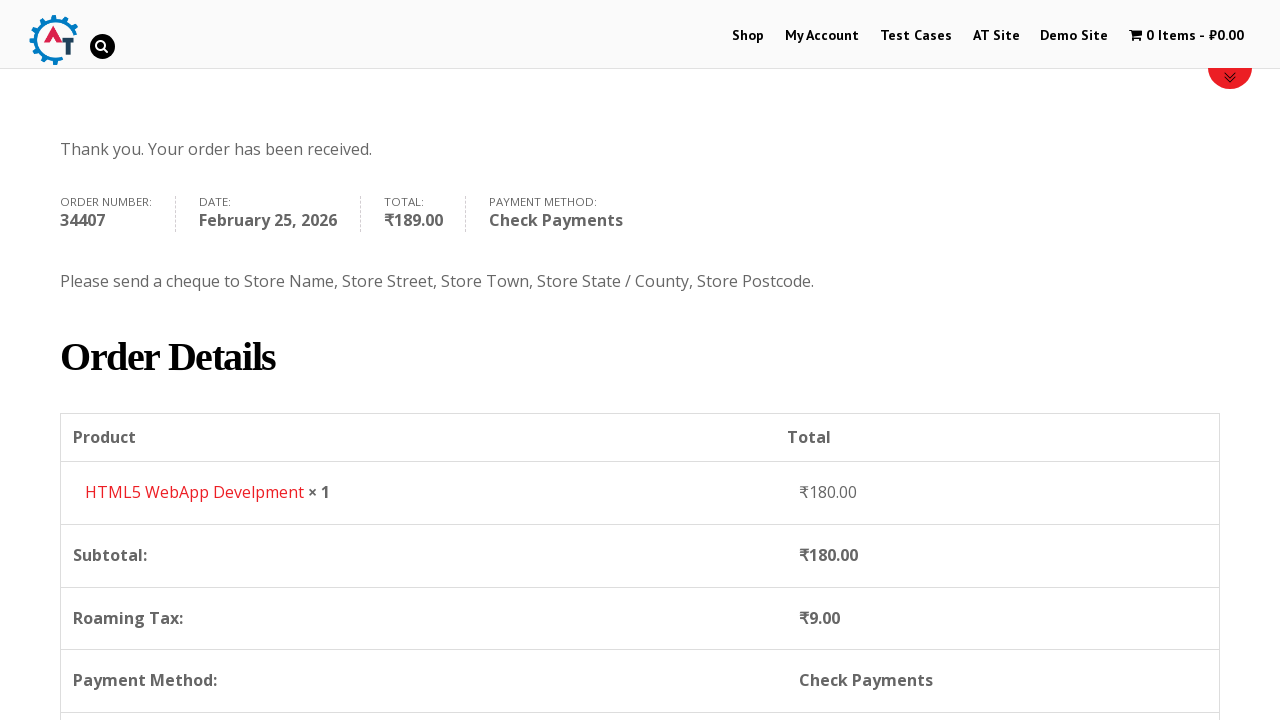